Tests dynamic controls by clicking the Enable button to enable a disabled text field

Starting URL: https://the-internet.herokuapp.com/dynamic_controls

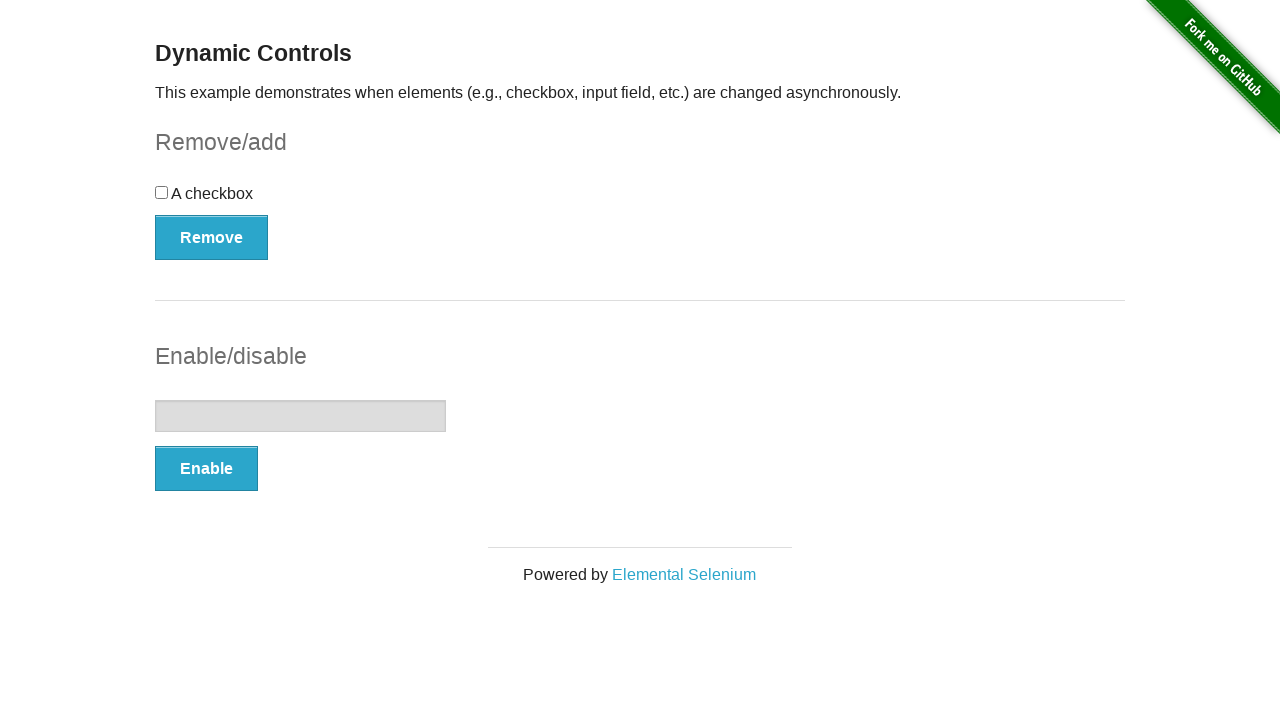

Clicked the Enable button to enable the disabled text field at (206, 469) on xpath=//button[text()='Enable']
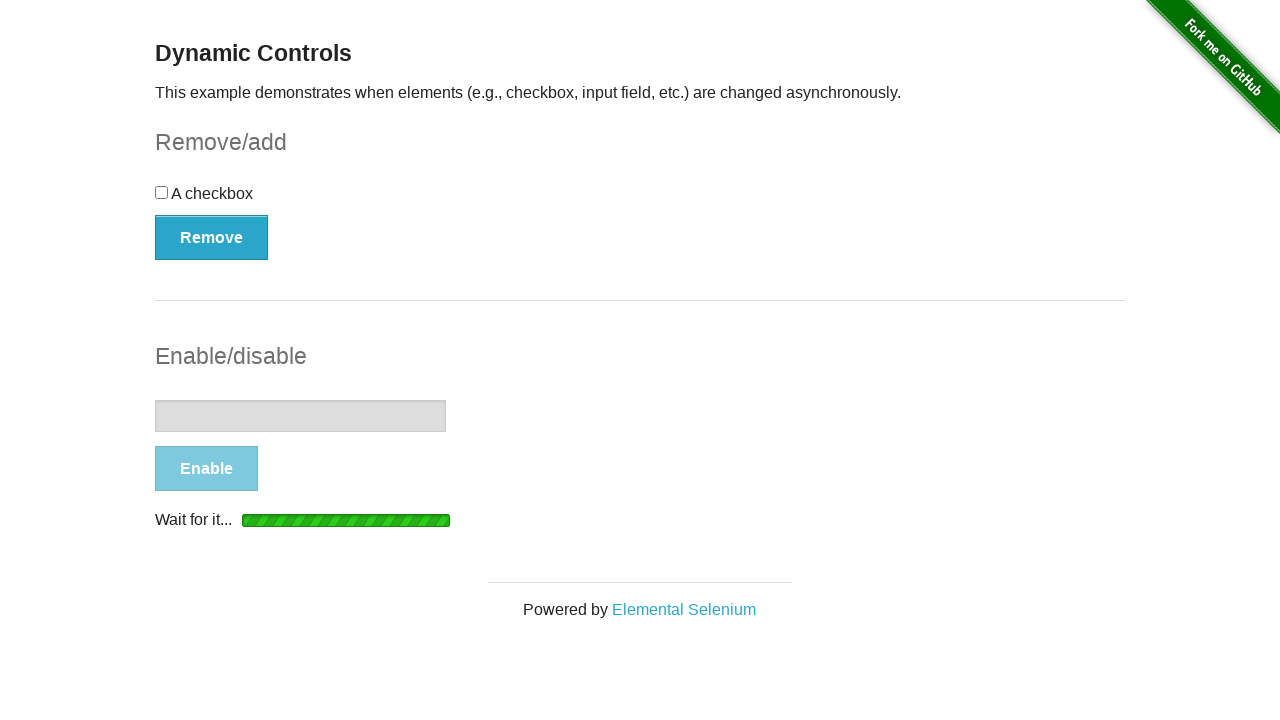

Text field is now enabled and ready for input
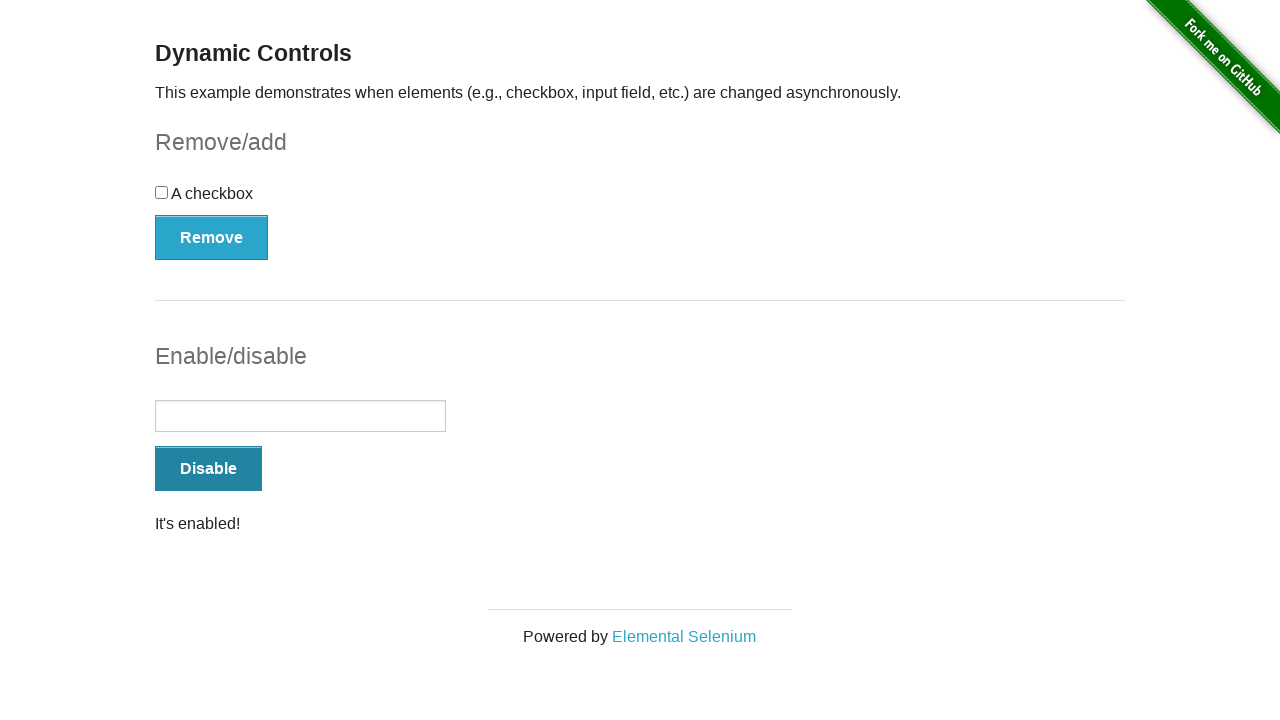

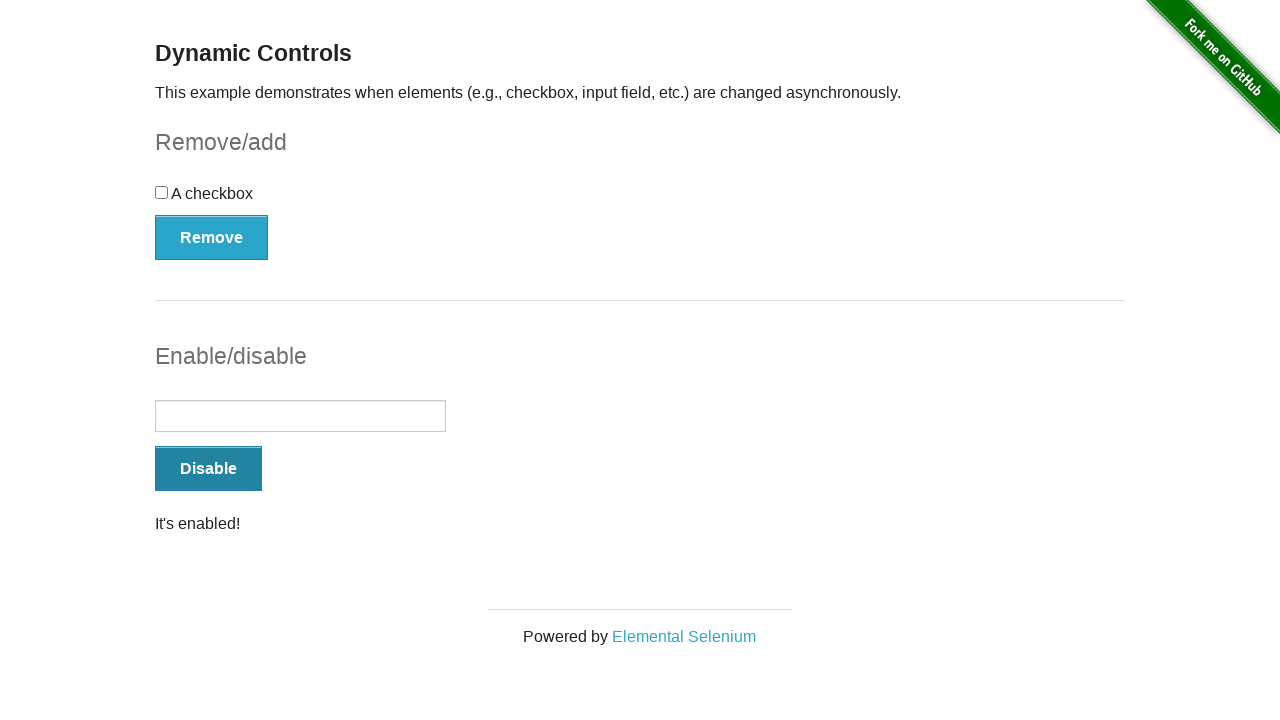